Navigates to the HTML Elements page and validates that the Hello World and automation testing paragraphs are visible with correct text and attributes.

Starting URL: https://techglobal-training.com/frontend

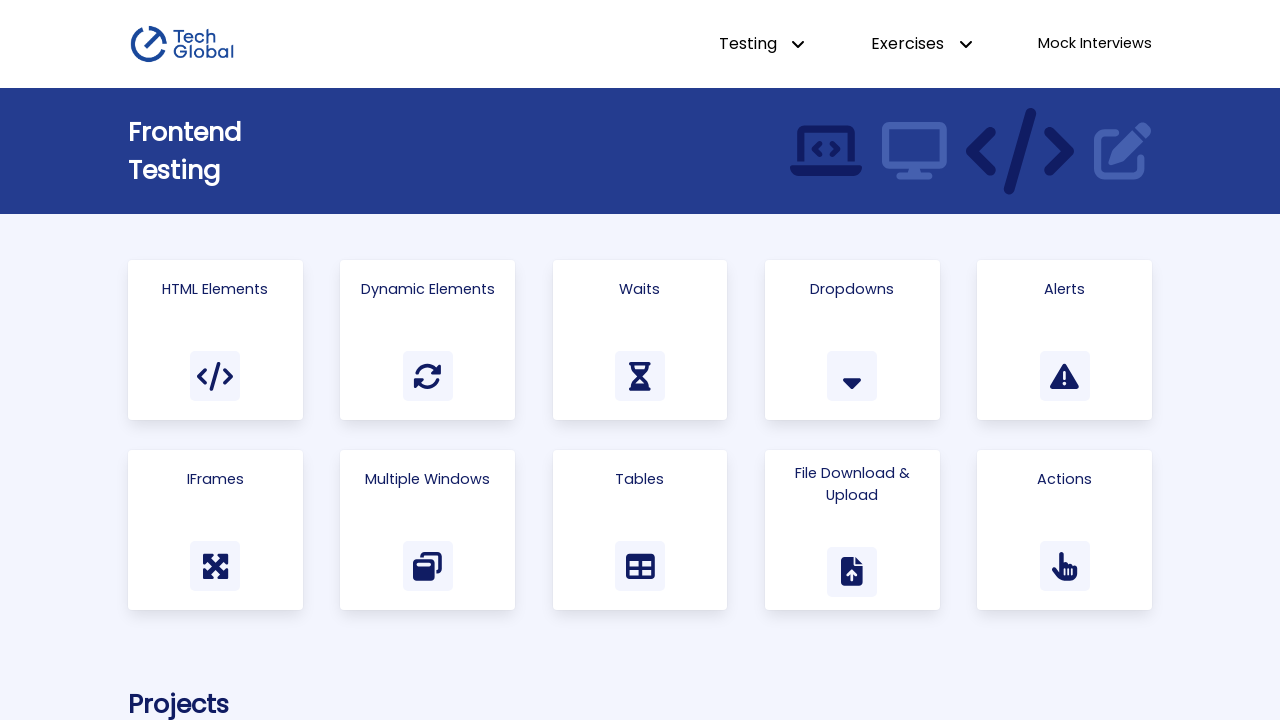

Clicked on the 'Html Elements' card at (215, 289) on text=Html Elements
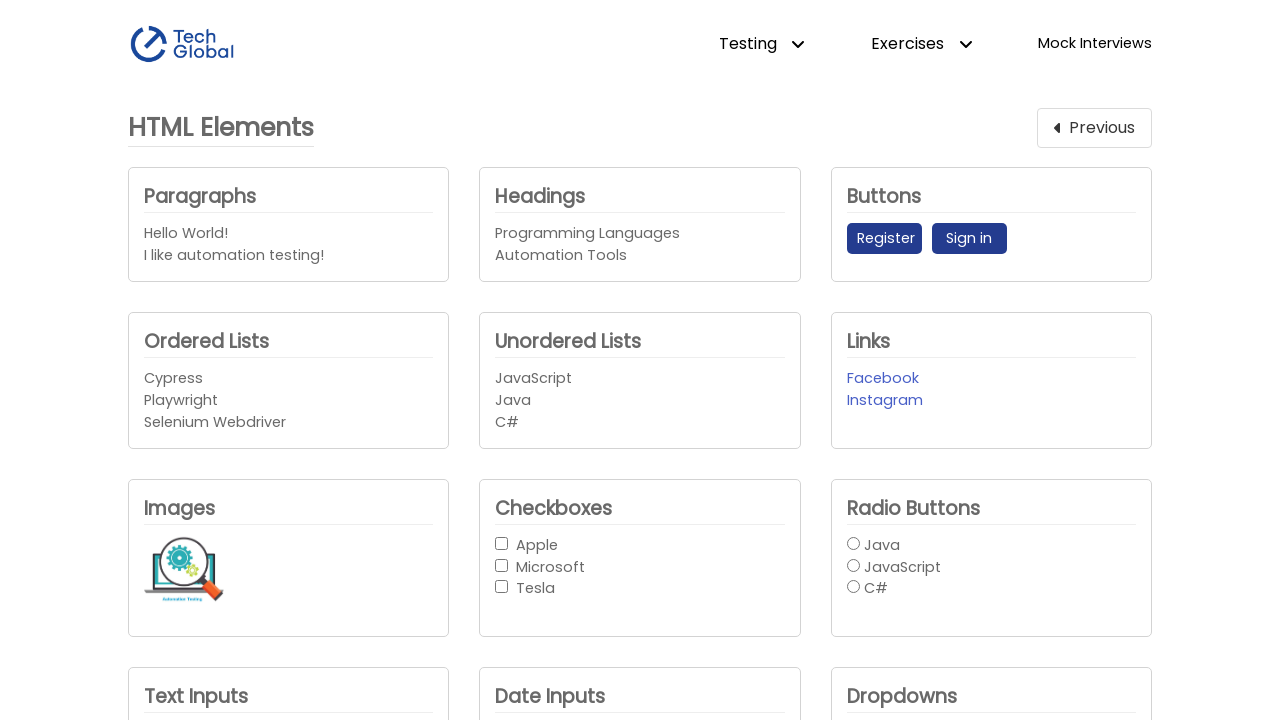

Hello World paragraph element loaded
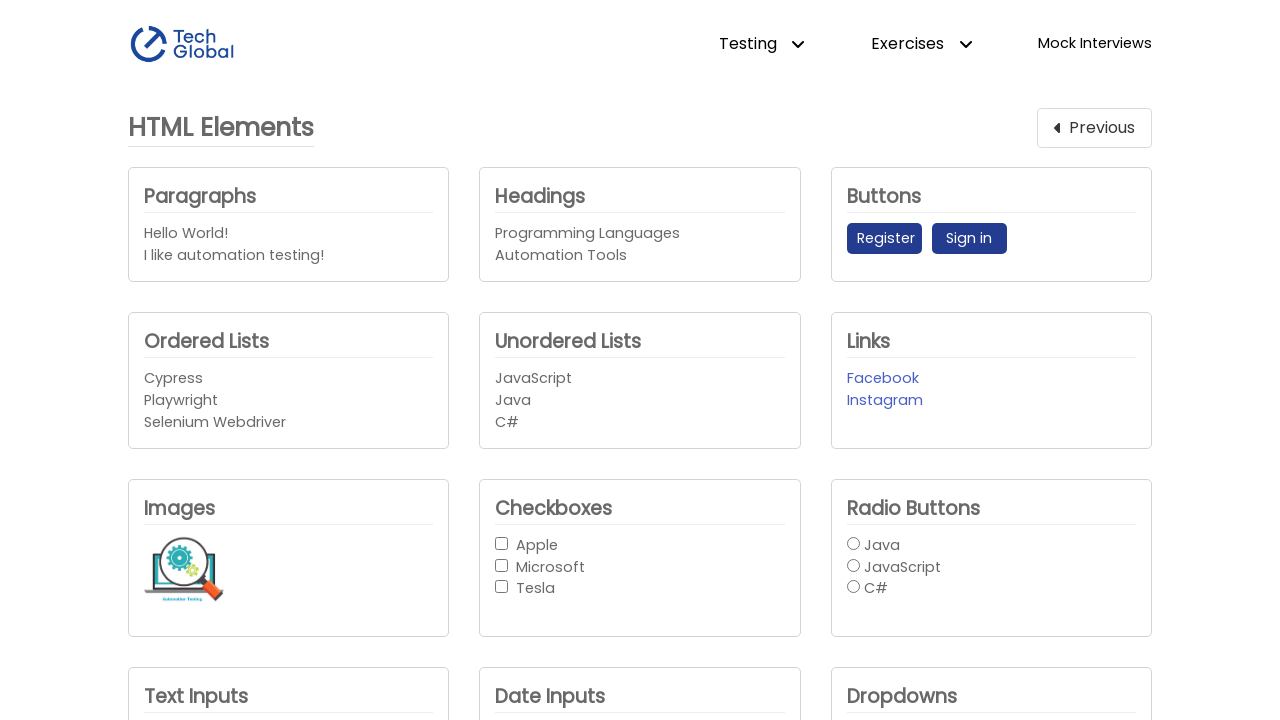

Verified that Hello World paragraph is visible
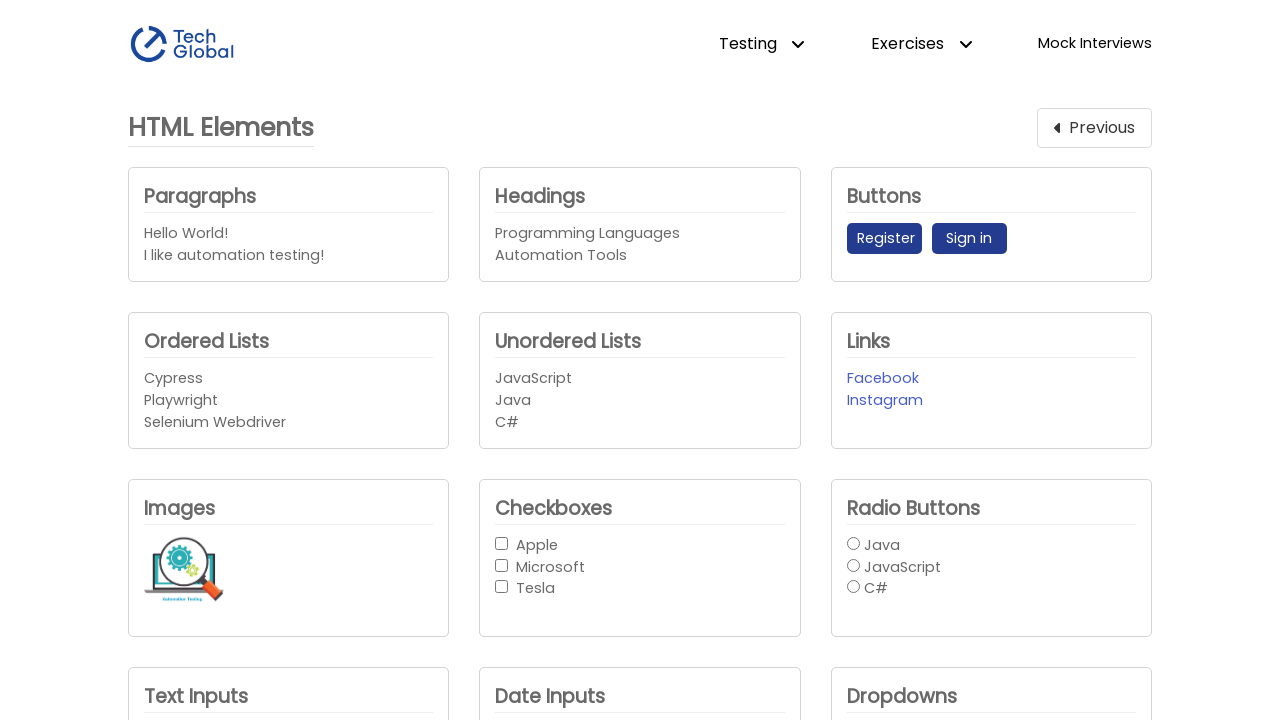

Automation testing paragraph element loaded
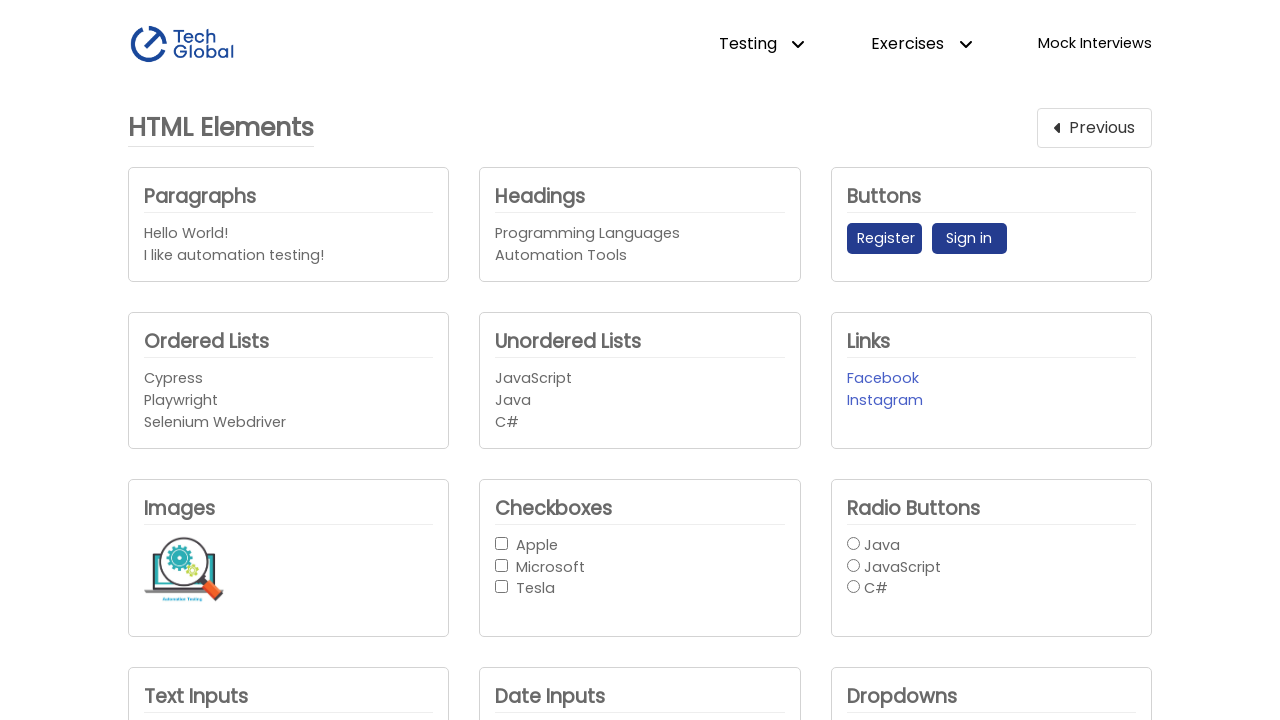

Verified that automation testing paragraph is visible
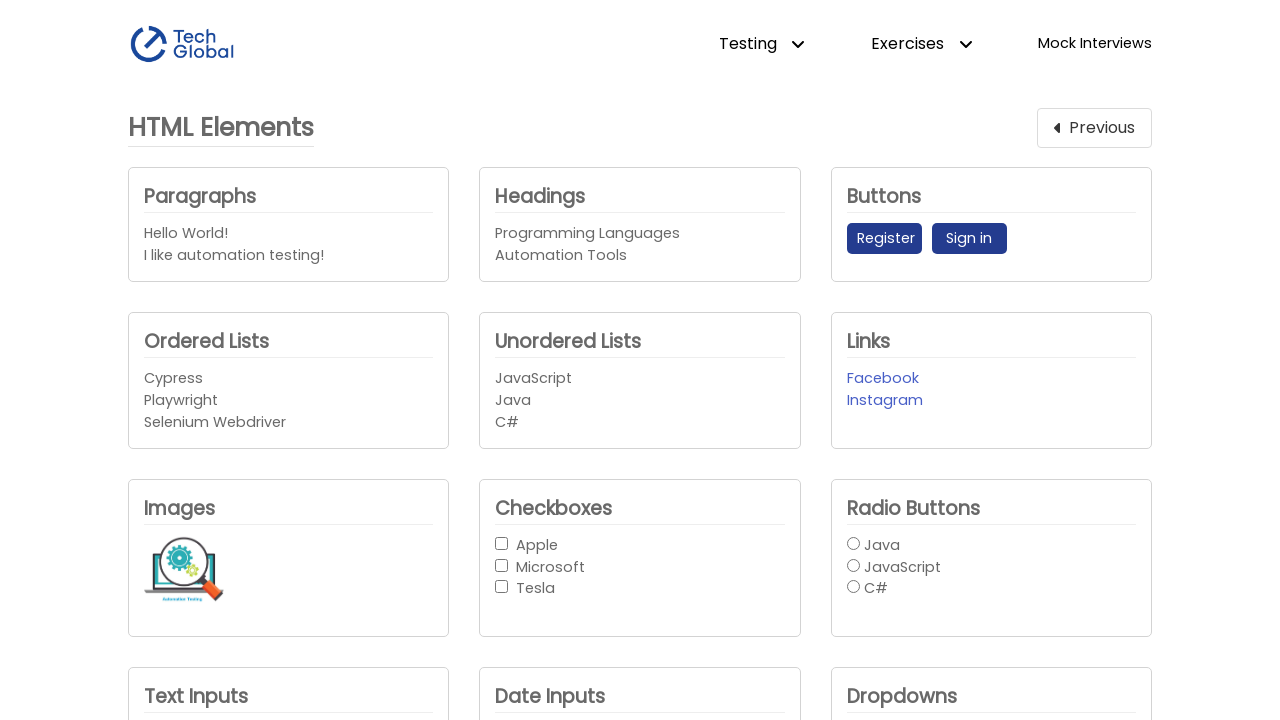

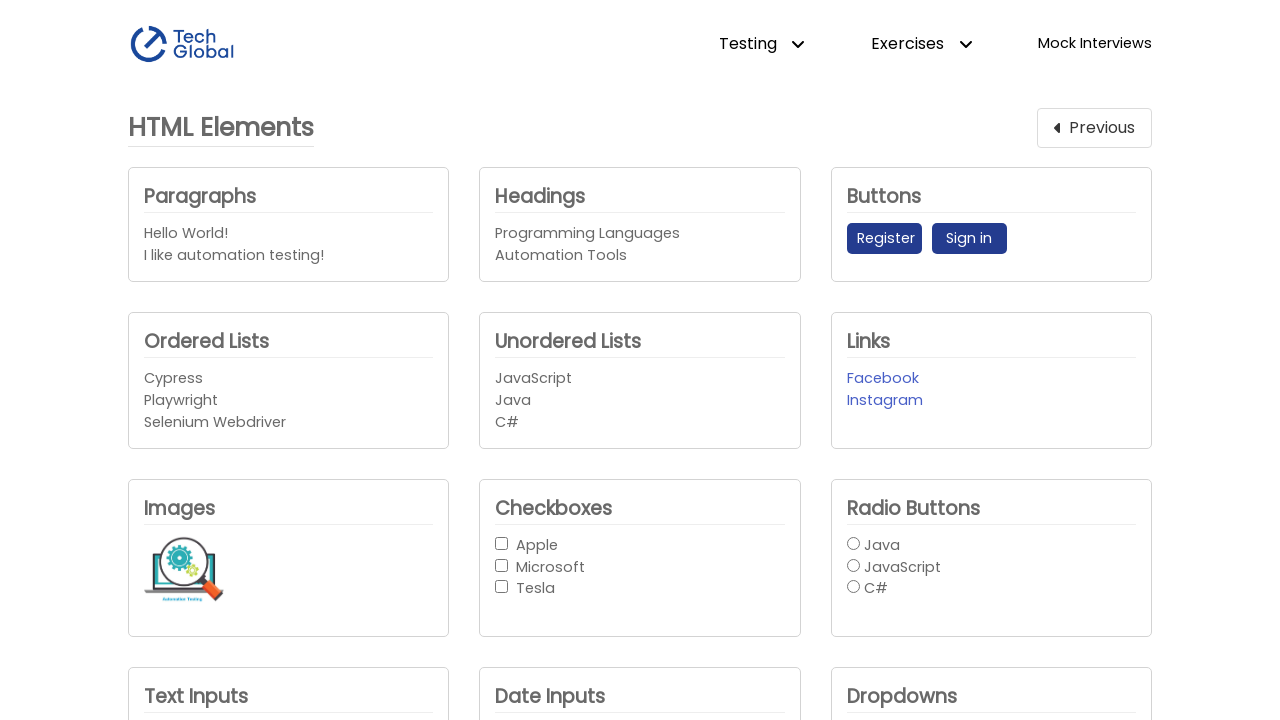